Tests notification message functionality by navigating to the notification messages page, clicking a link to trigger a notification, and verifying the notification message appears.

Starting URL: https://the-internet.herokuapp.com/

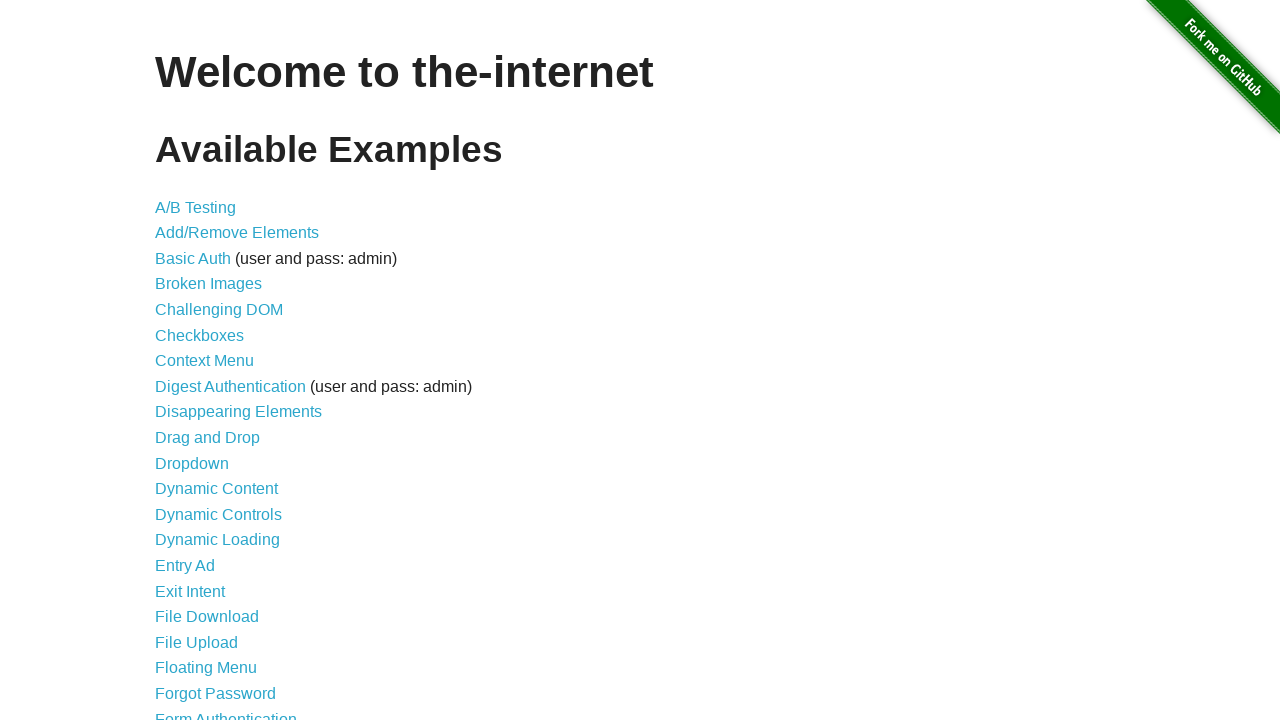

Clicked on 'Notification Messages' link from homepage at (234, 420) on a[href='/notification_message']
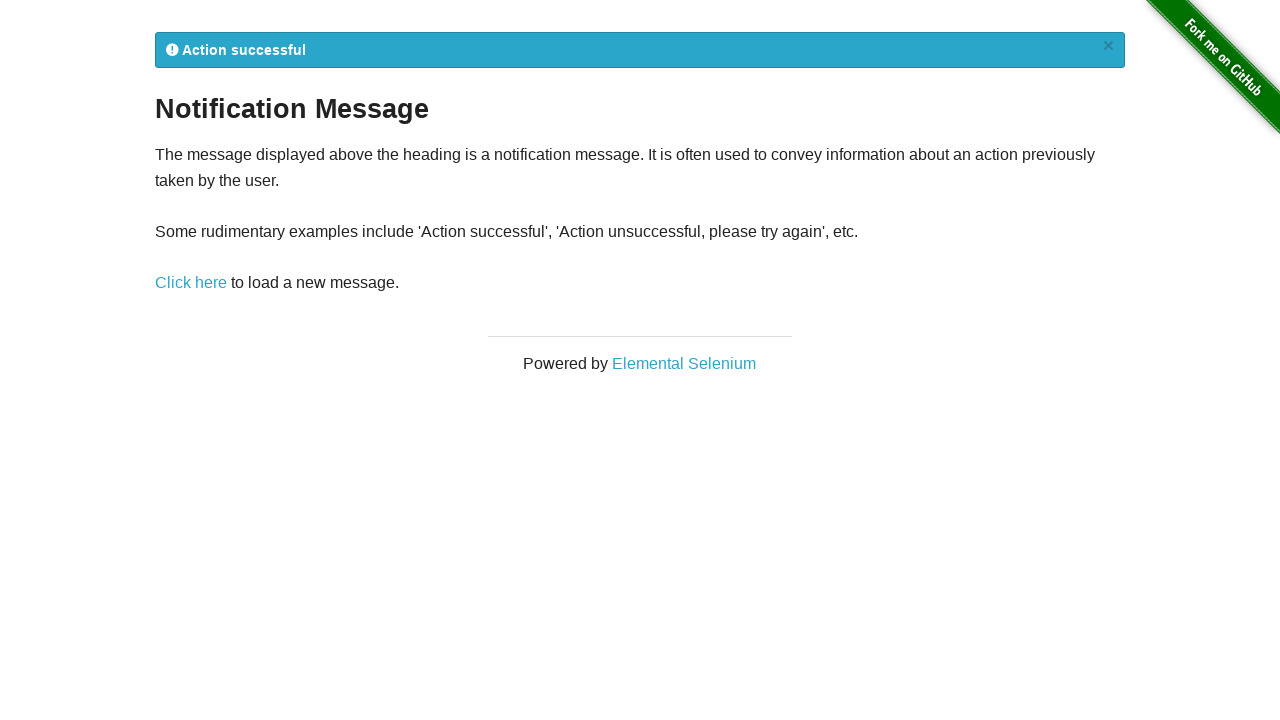

Notification Messages page loaded
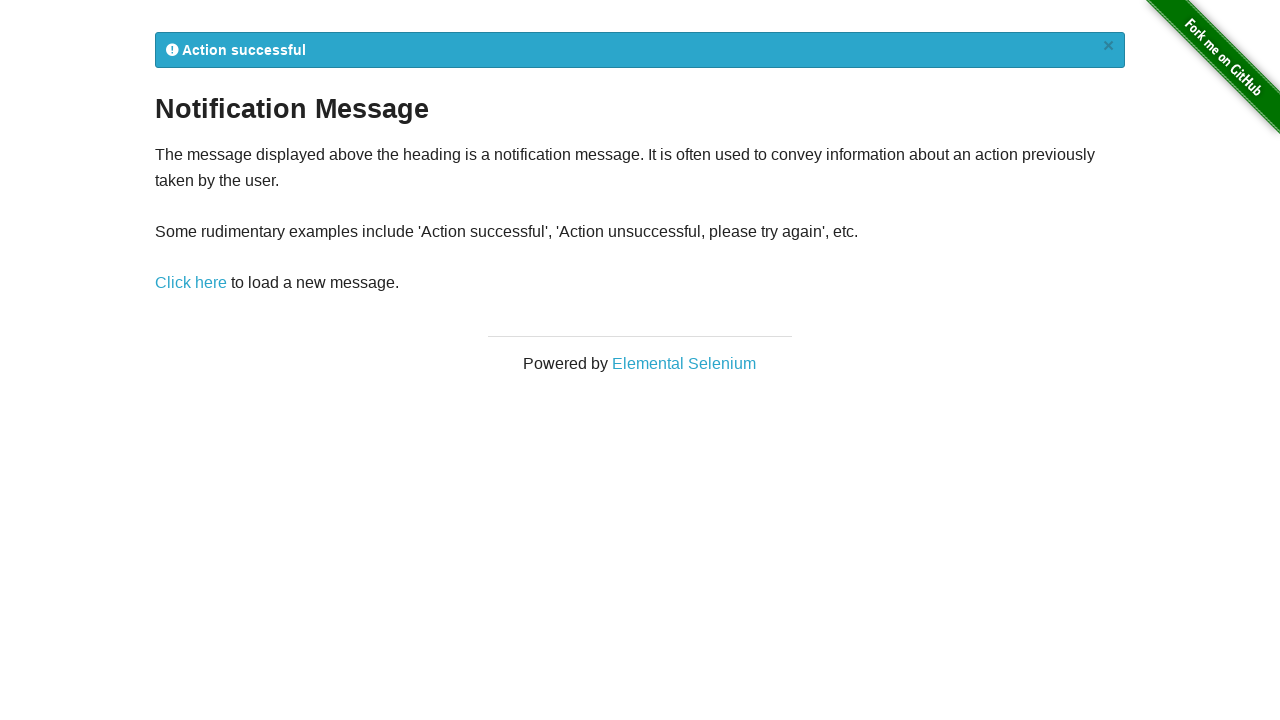

Clicked 'Click here' link to trigger notification at (191, 283) on a[href='/notification_message']
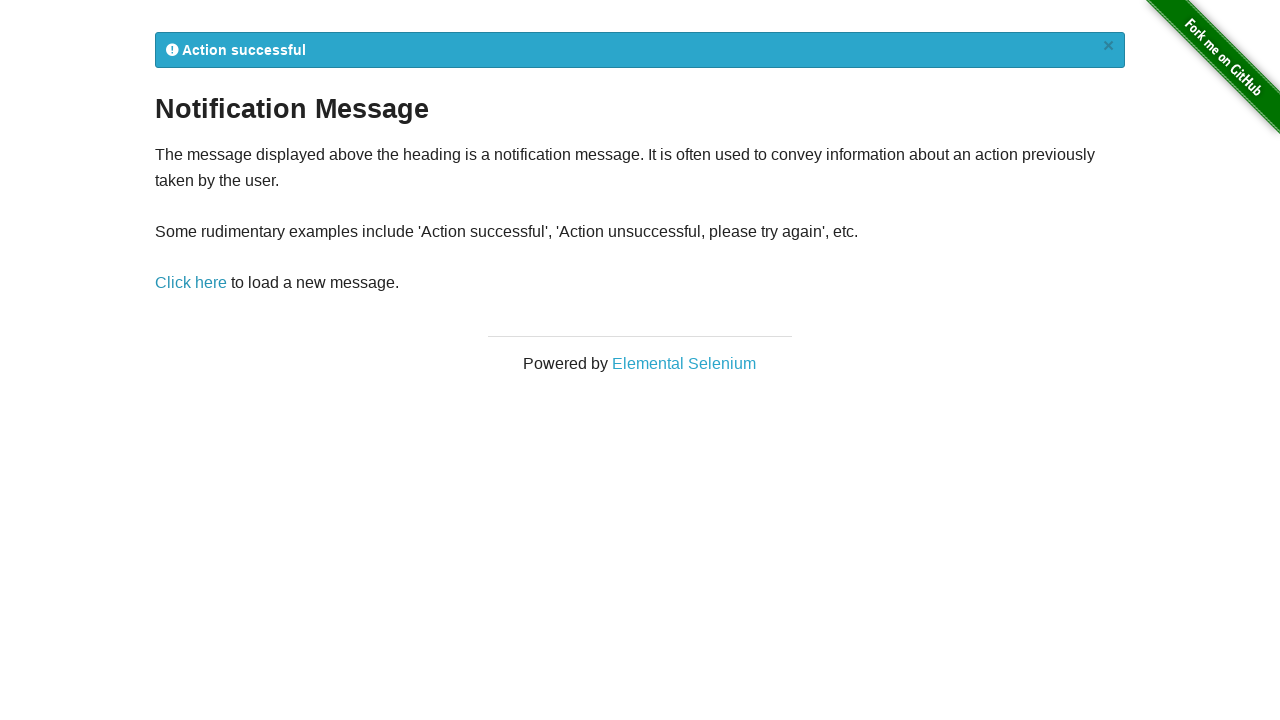

Notification message appeared and verified
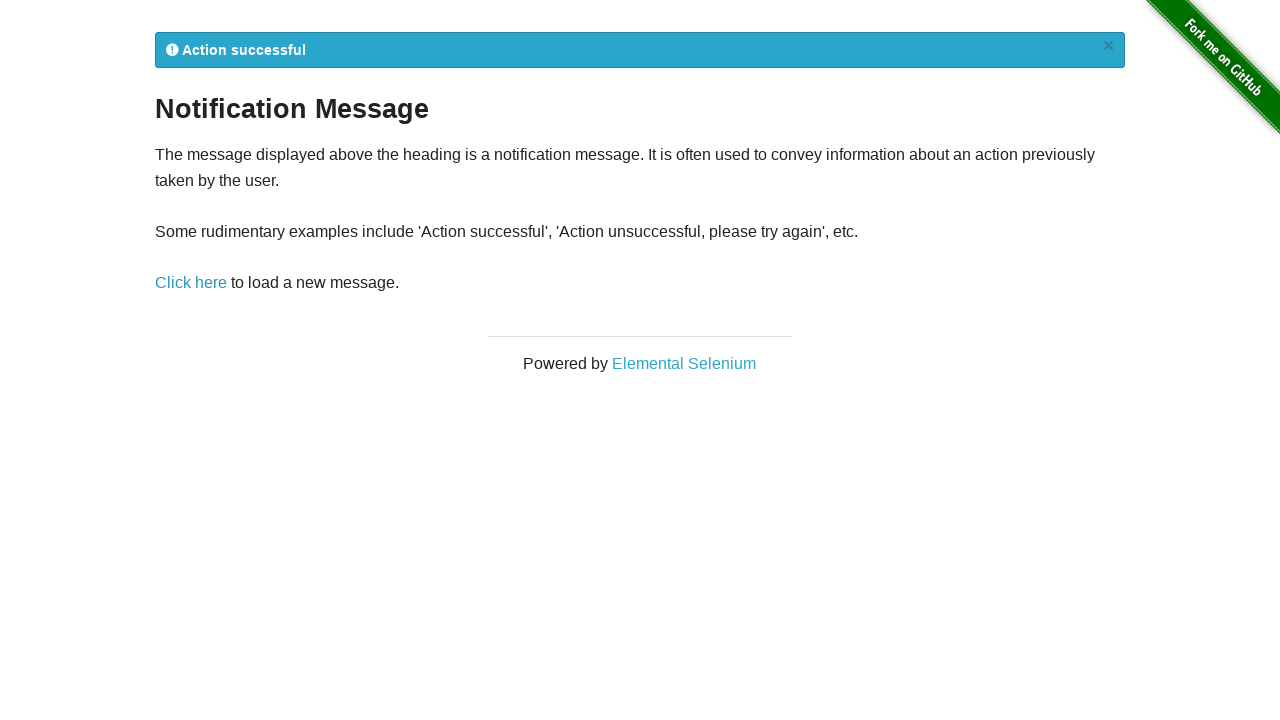

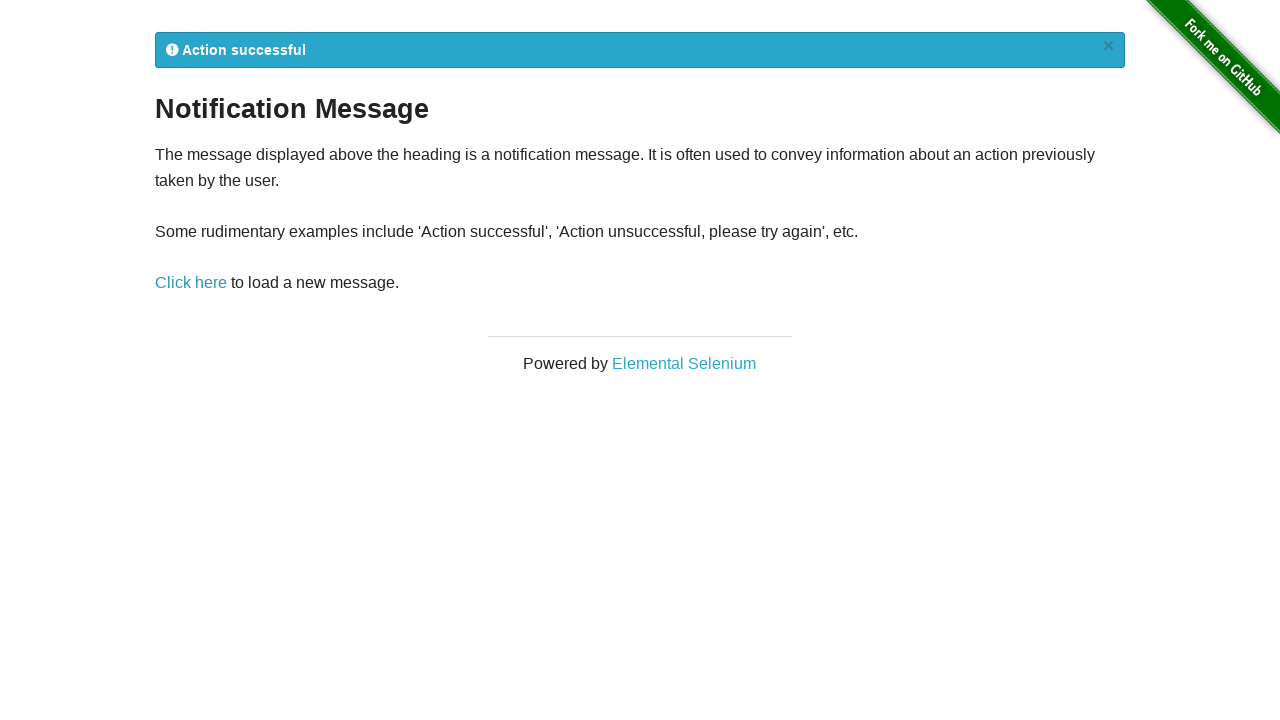